Tests slider functionality by dragging the range slider element to a new position

Starting URL: https://demoqa.com/slider

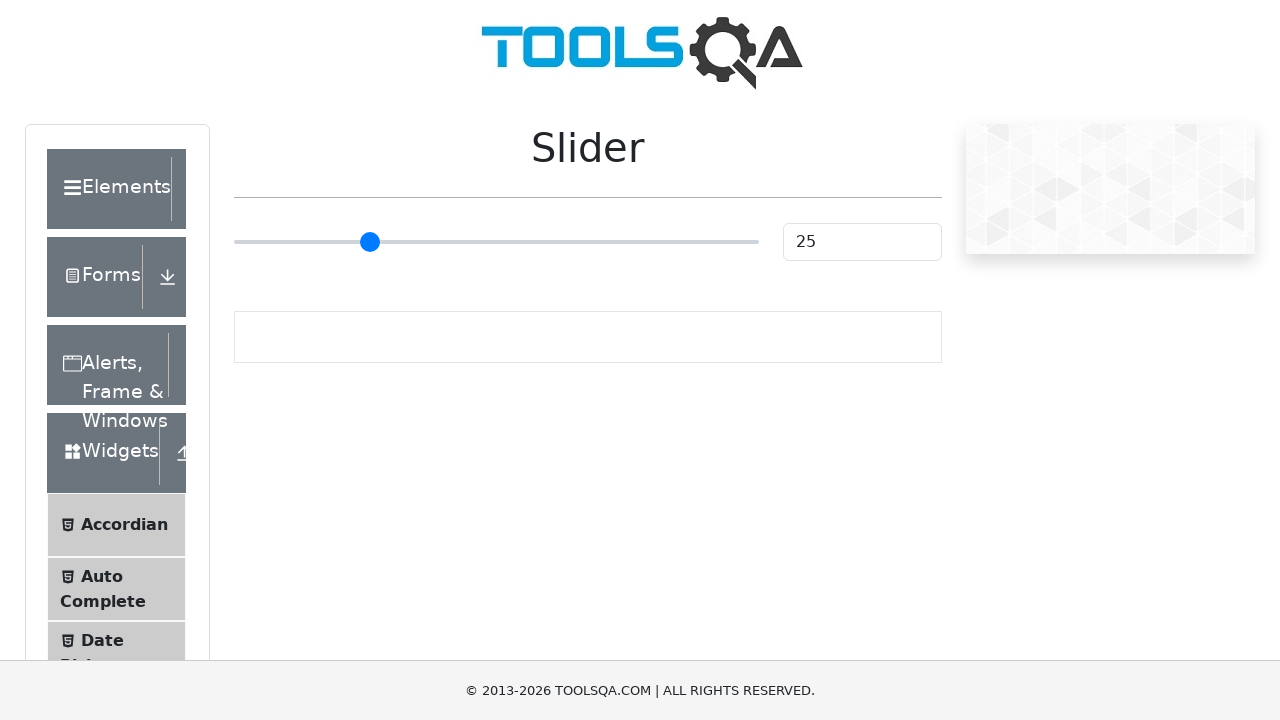

Located the range slider element
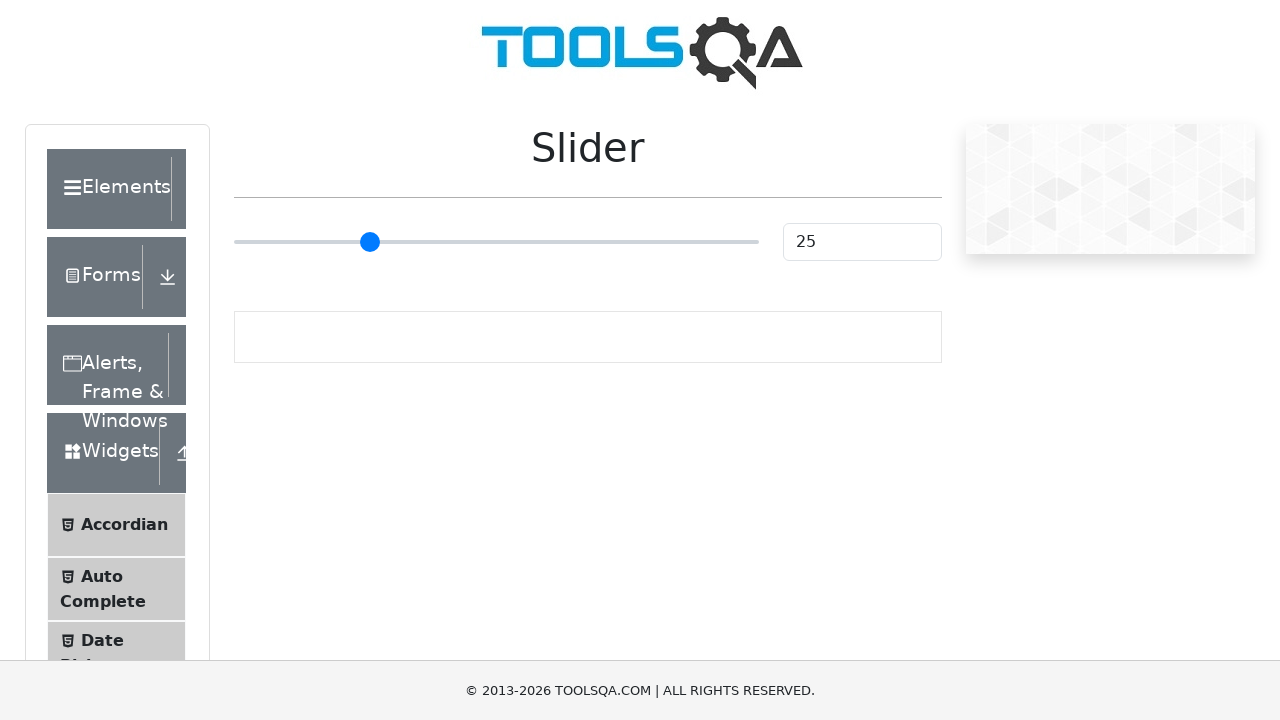

Range slider became visible
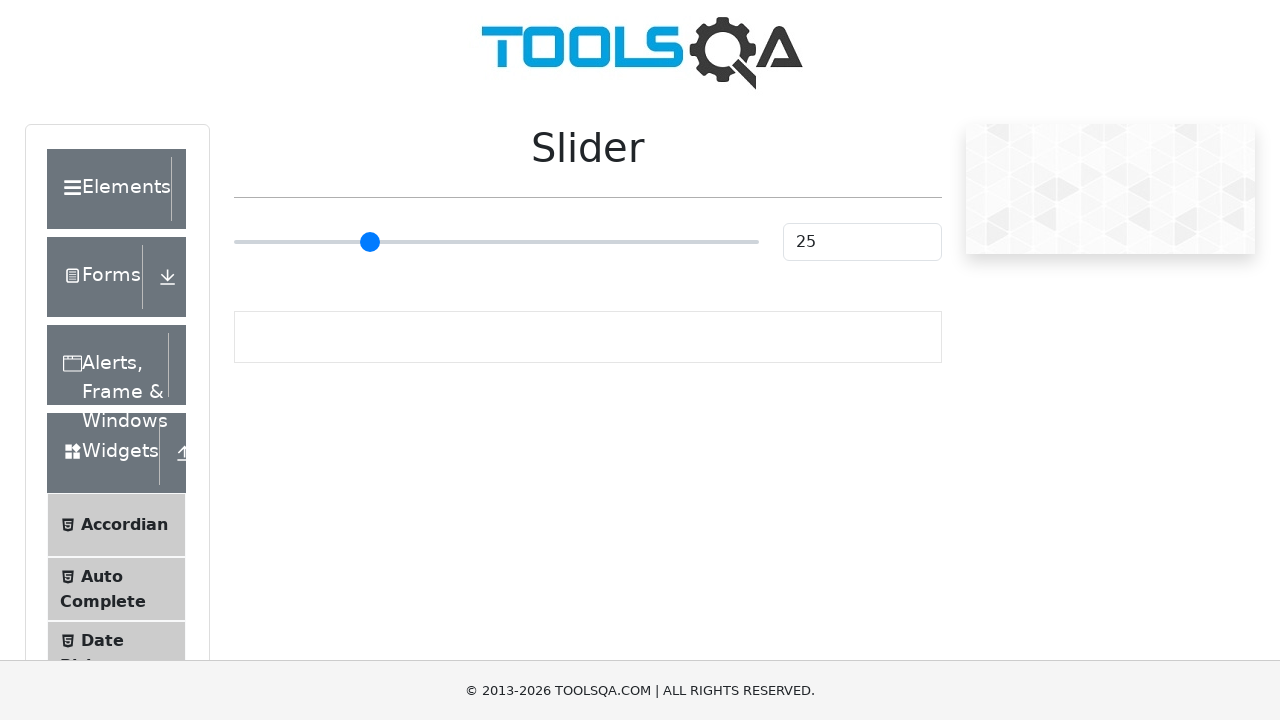

Retrieved slider bounding box coordinates
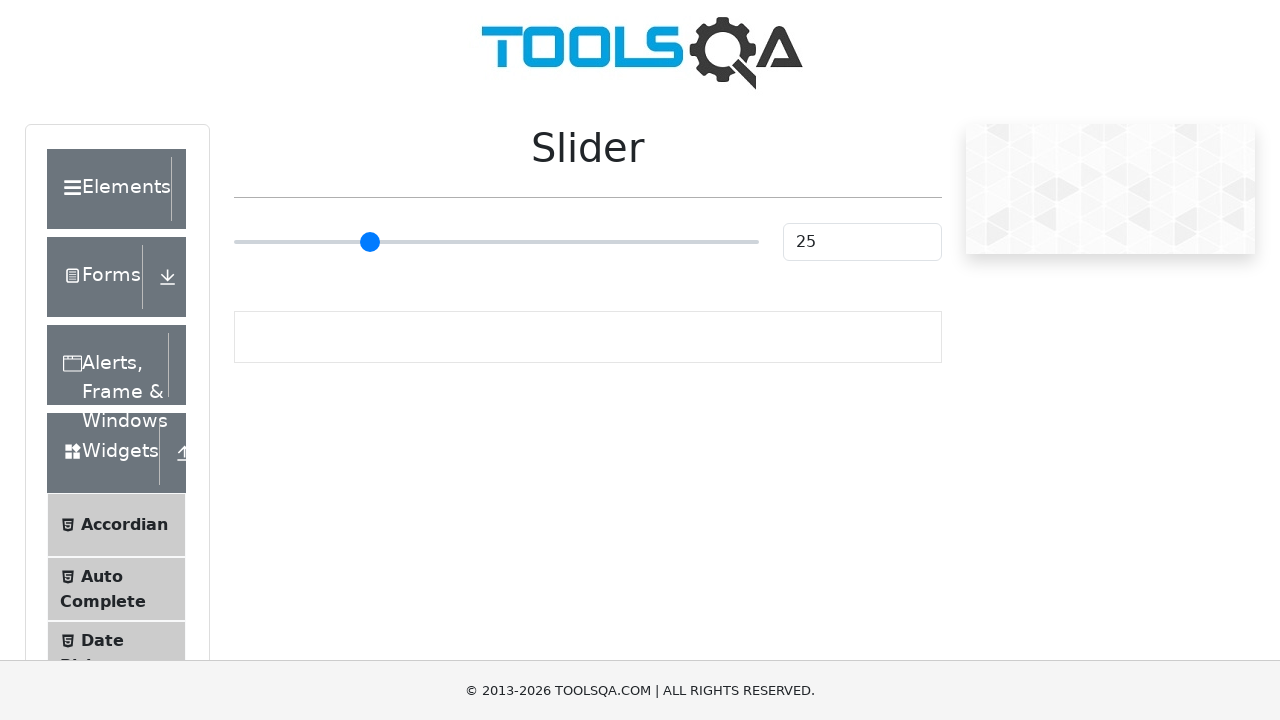

Hovered over the slider element at (496, 242) on input[type='range']
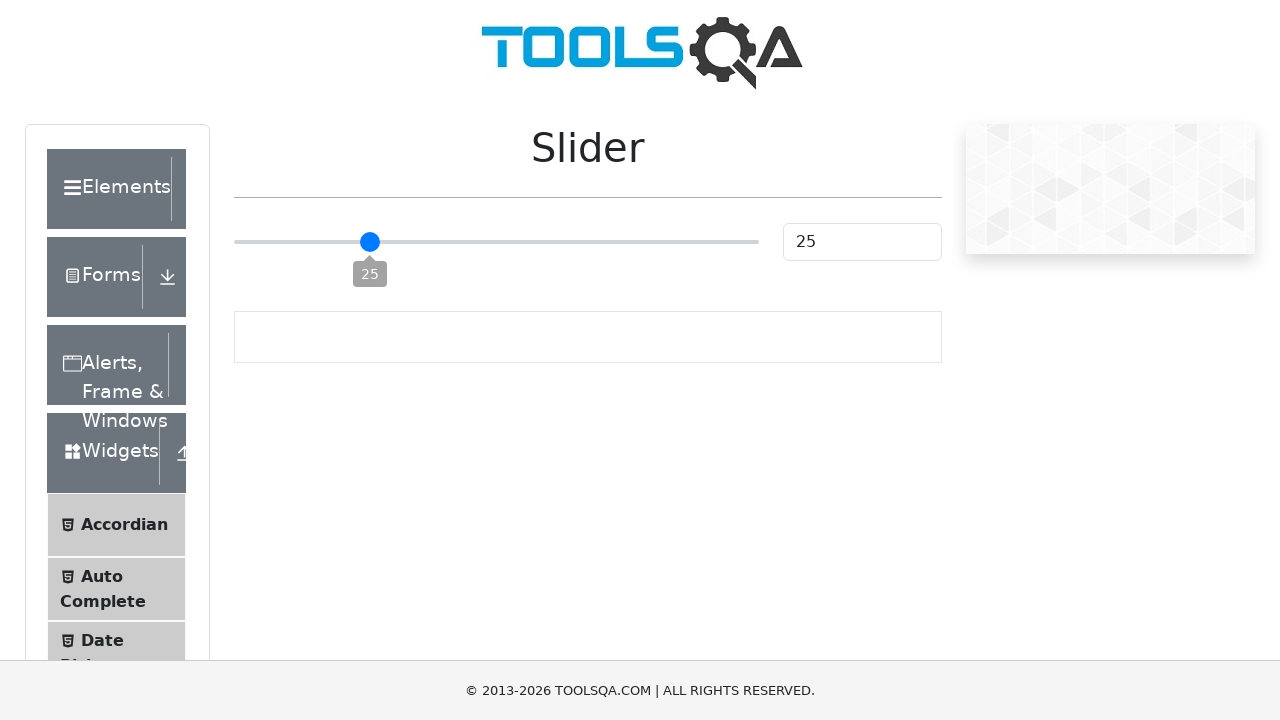

Pressed mouse button down on slider at (496, 242)
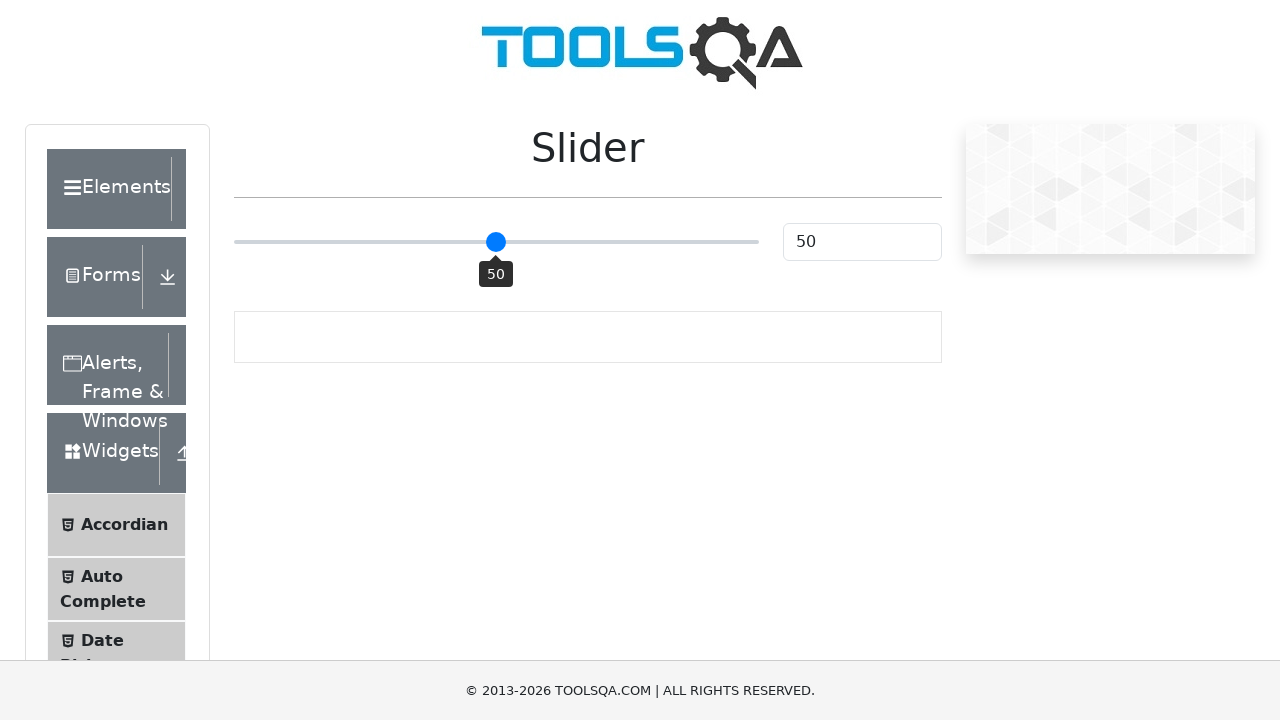

Moved mouse 150 pixels to the right to drag slider at (646, 242)
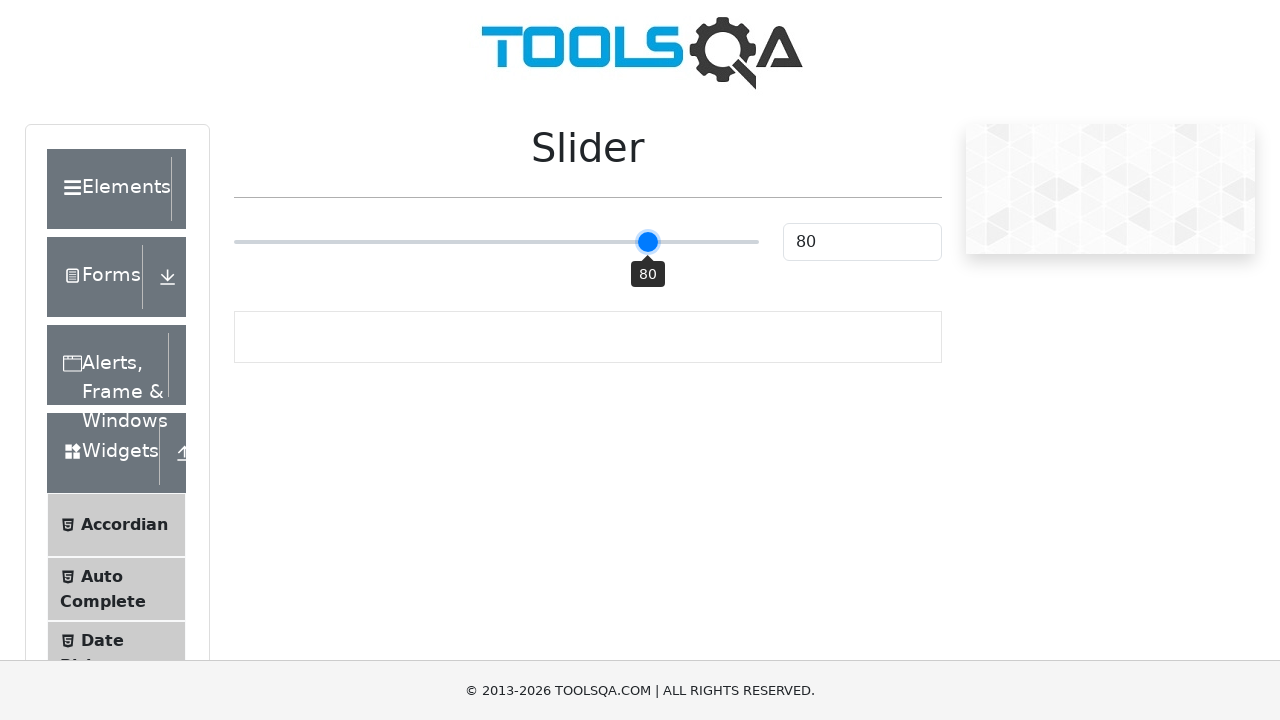

Released mouse button, slider drag completed at (646, 242)
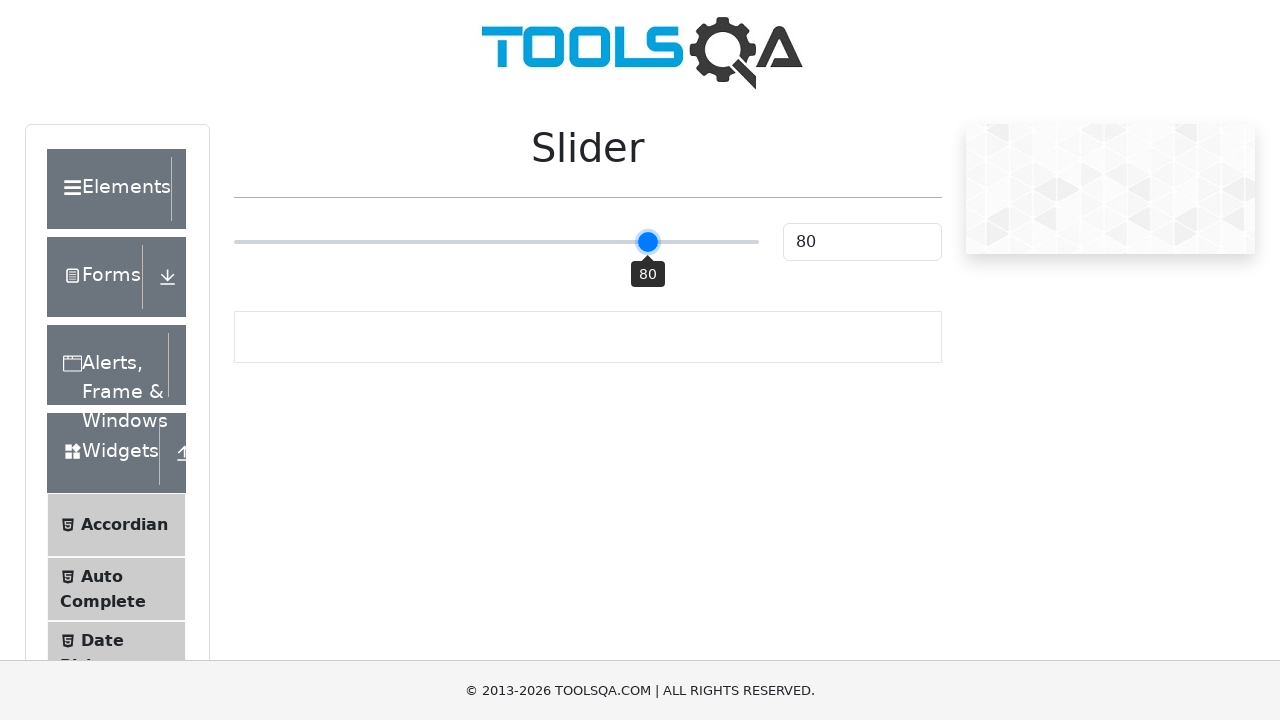

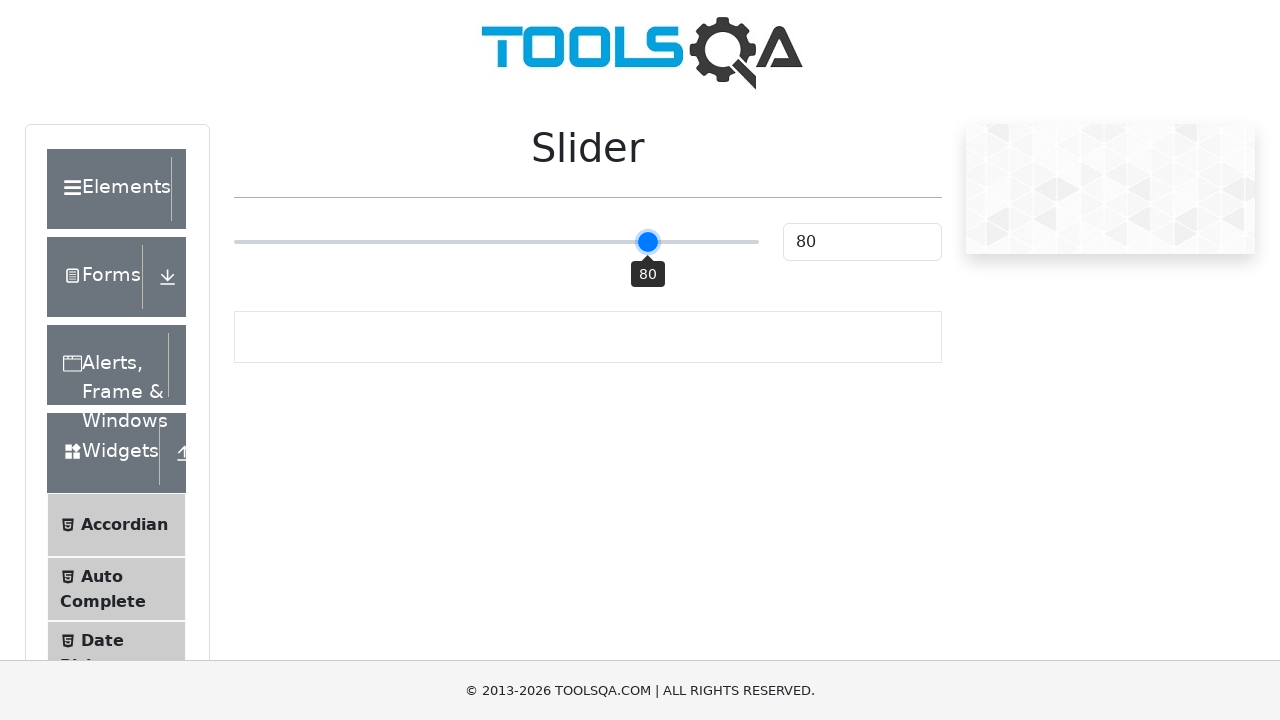